Tests JavaScript confirm dialog handling by clicking a button that triggers a JS confirm and dismissing it

Starting URL: https://the-internet.herokuapp.com/javascript_alerts

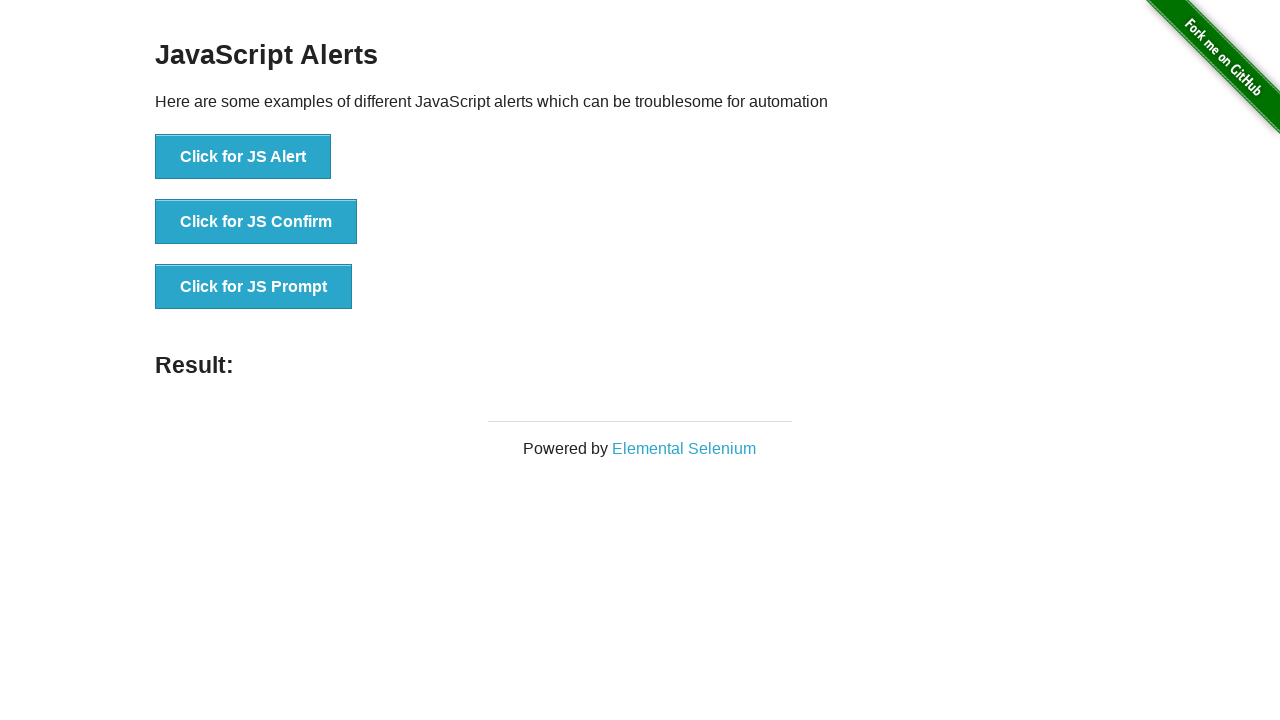

Set up dialog handler to dismiss confirm dialogs
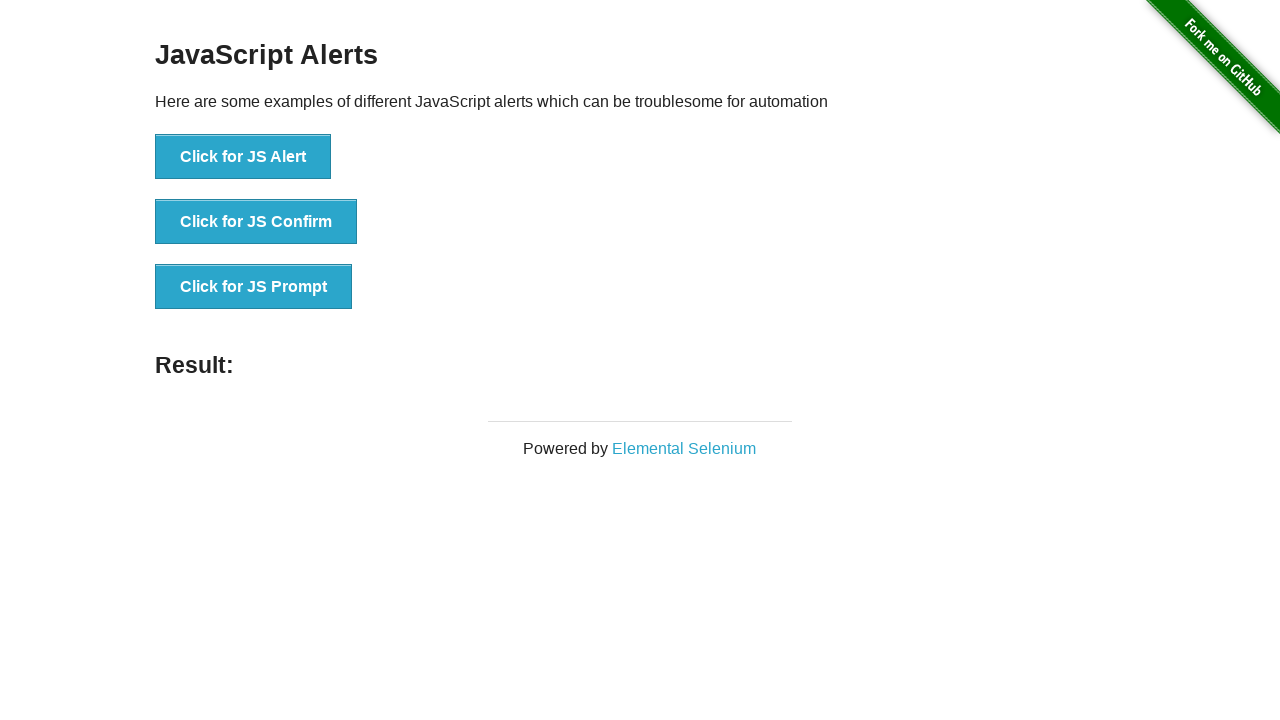

Clicked button to trigger JS Confirm dialog at (256, 222) on xpath=//button[text()='Click for JS Confirm']
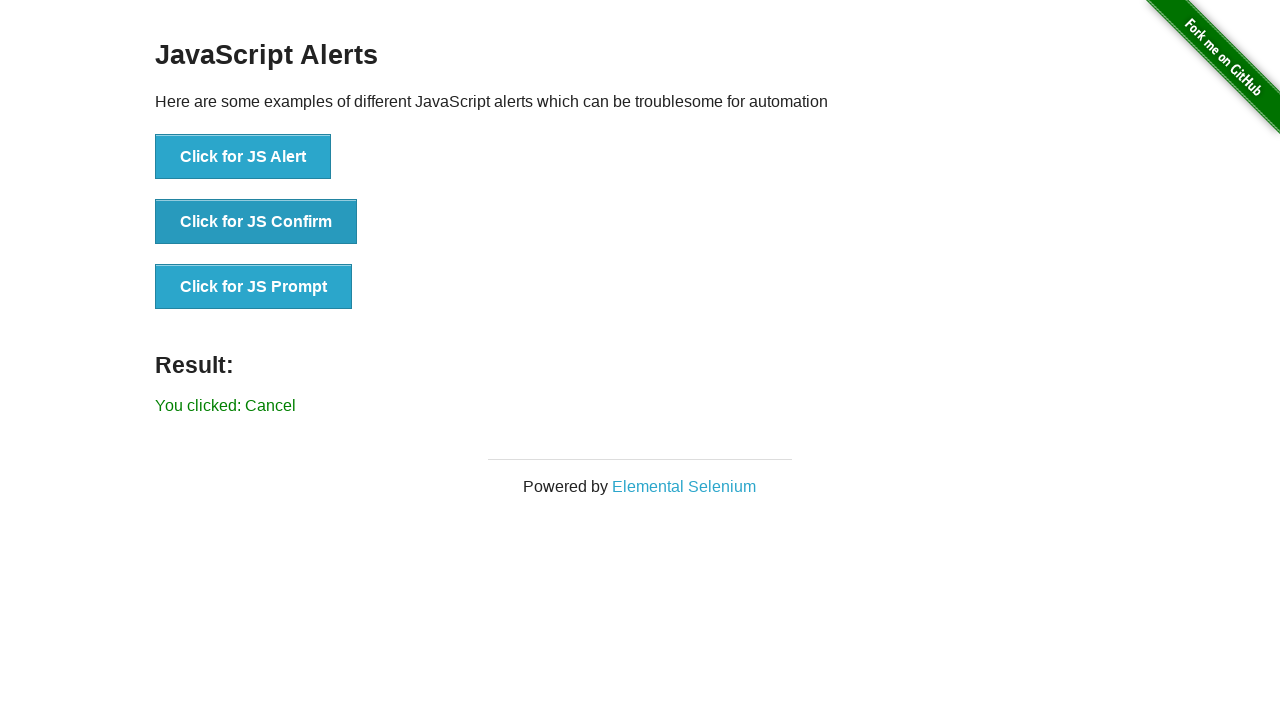

Confirmed that result message appeared after dismissing the dialog
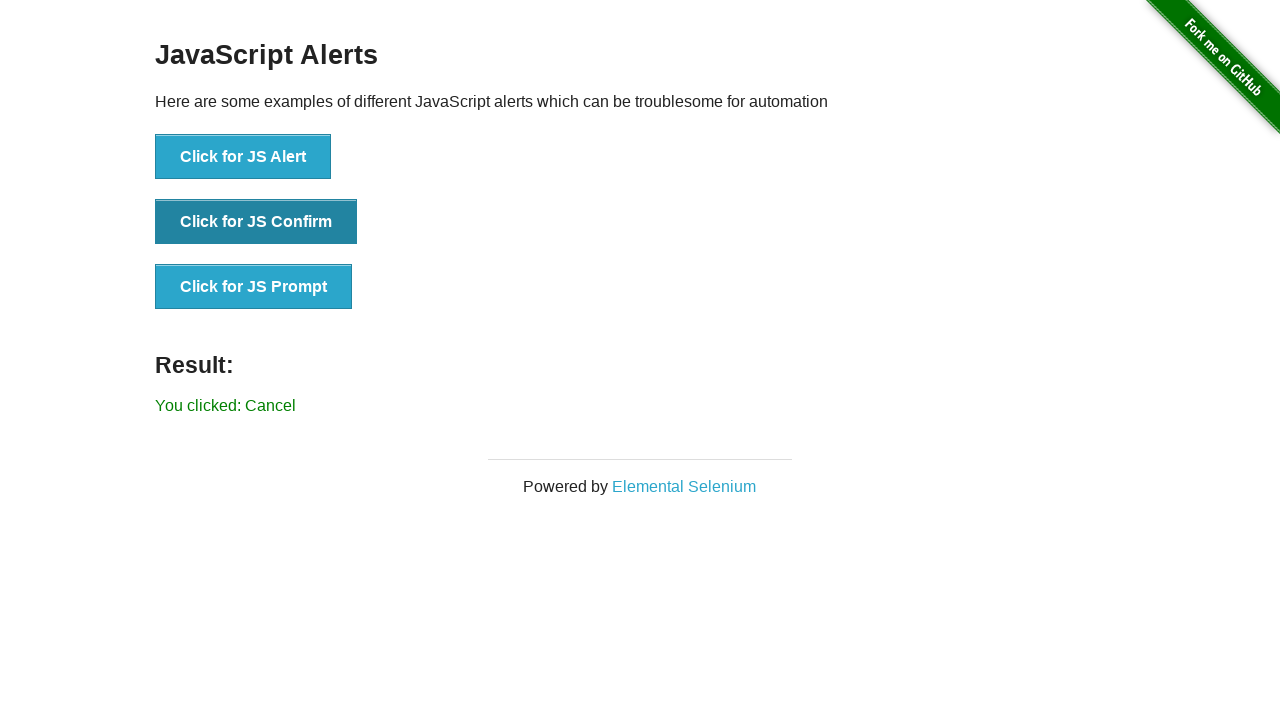

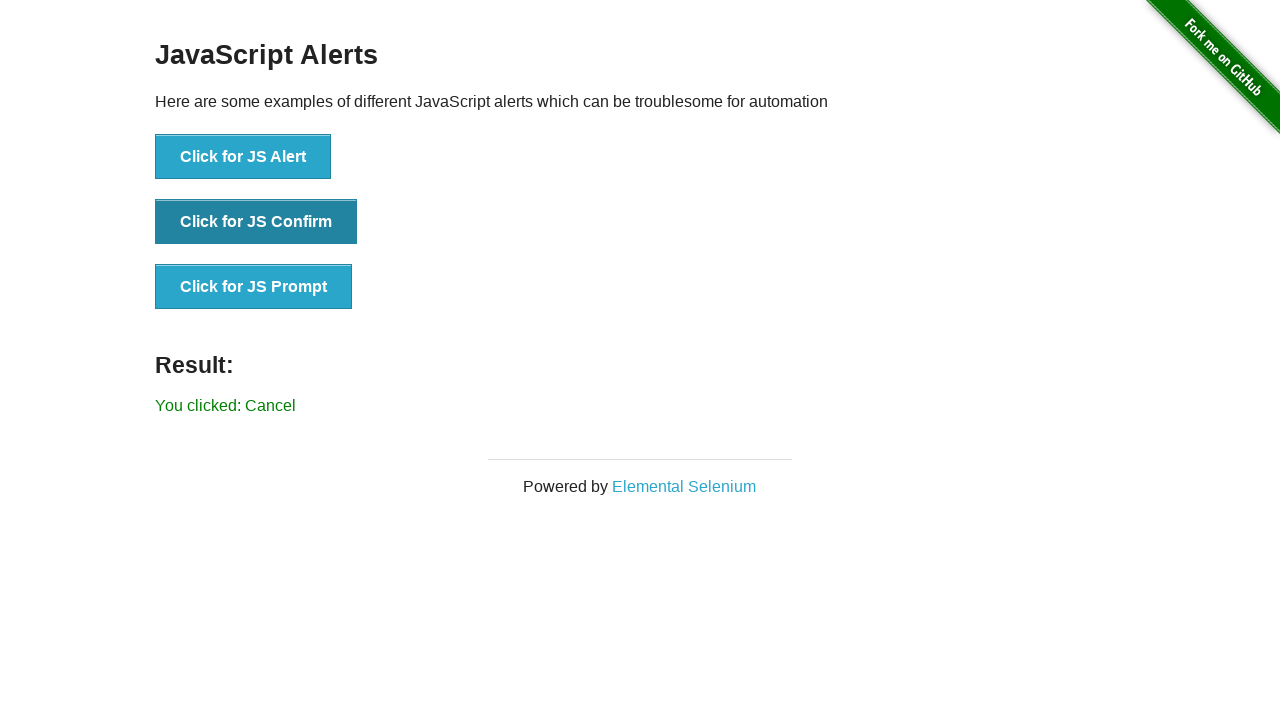